Tests login form error handling by submitting invalid credentials and verifying the error message is displayed correctly

Starting URL: https://www.saucedemo.com/v1/

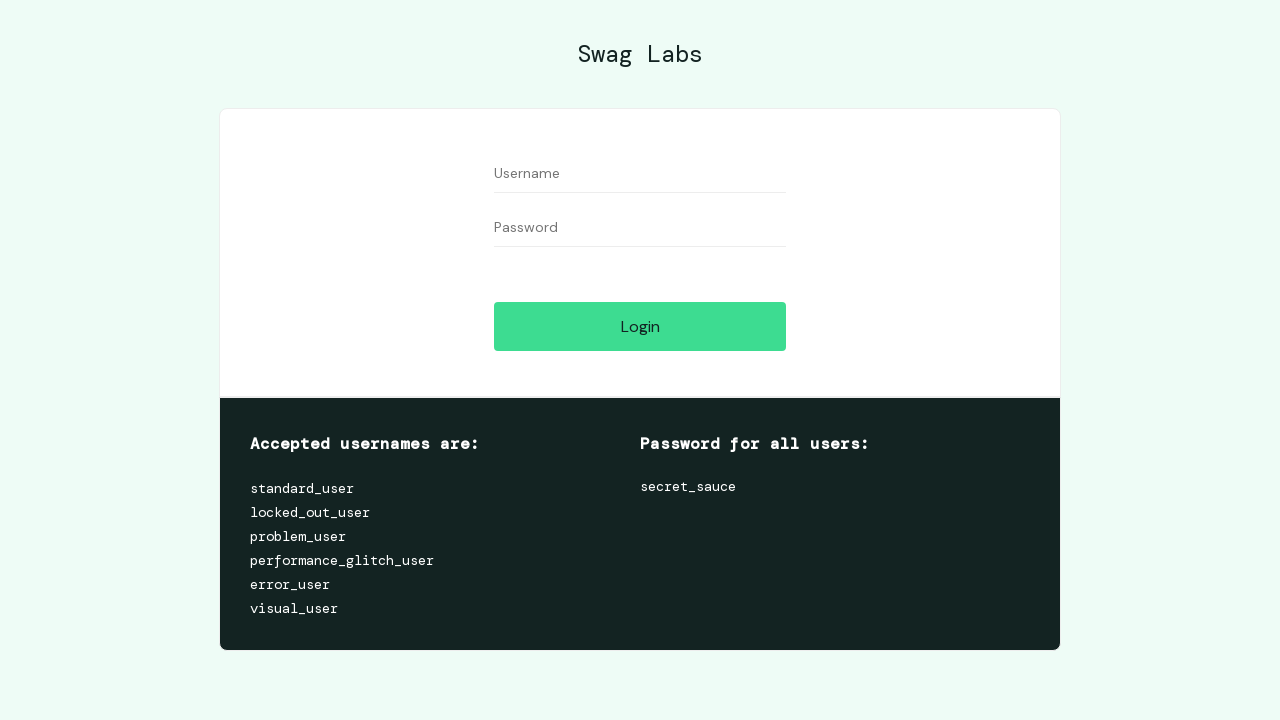

Filled username field with invalid username 'suresh' on input#user-name
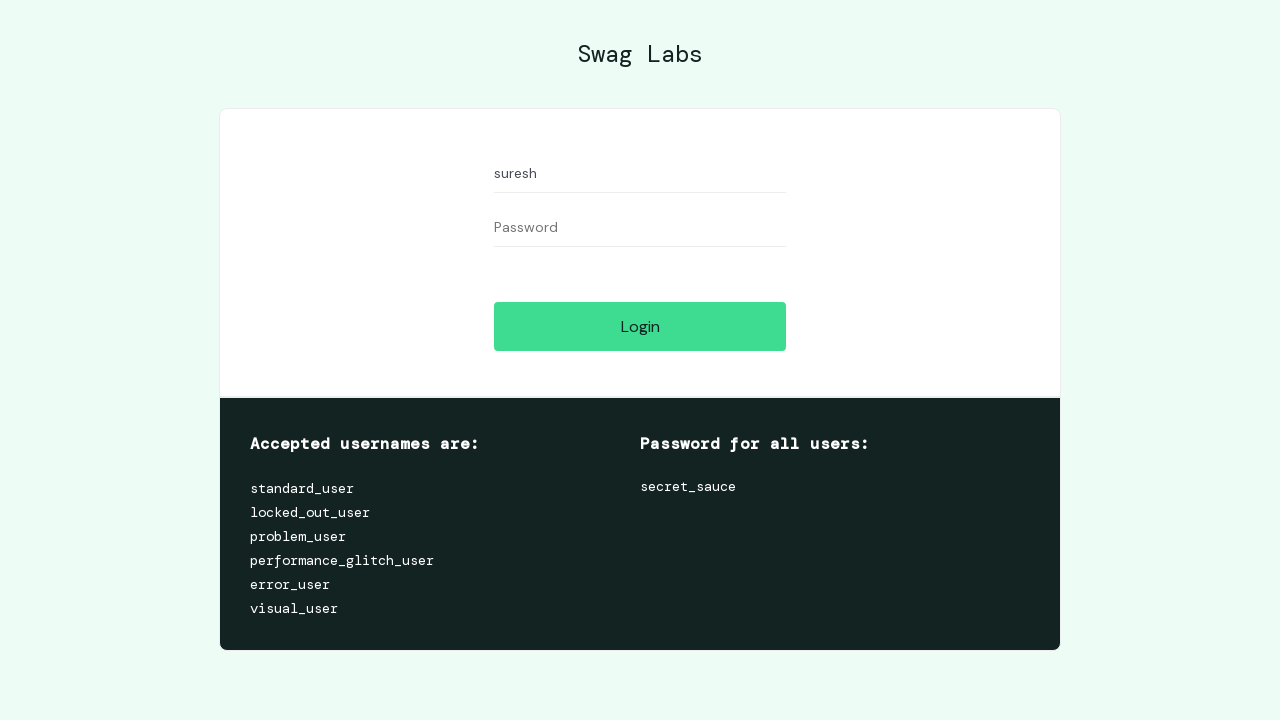

Filled password field with invalid password 'suresh@123' on input[placeholder='Password']
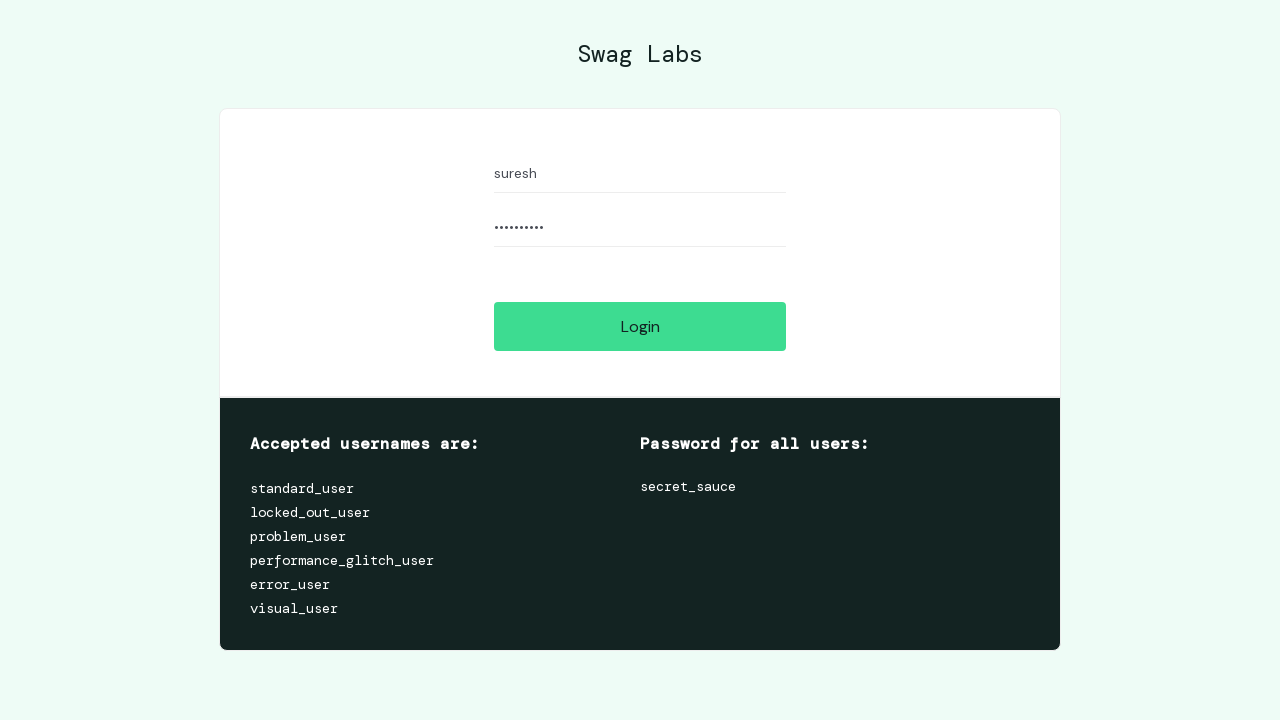

Clicked login button to submit invalid credentials at (640, 326) on #login-button
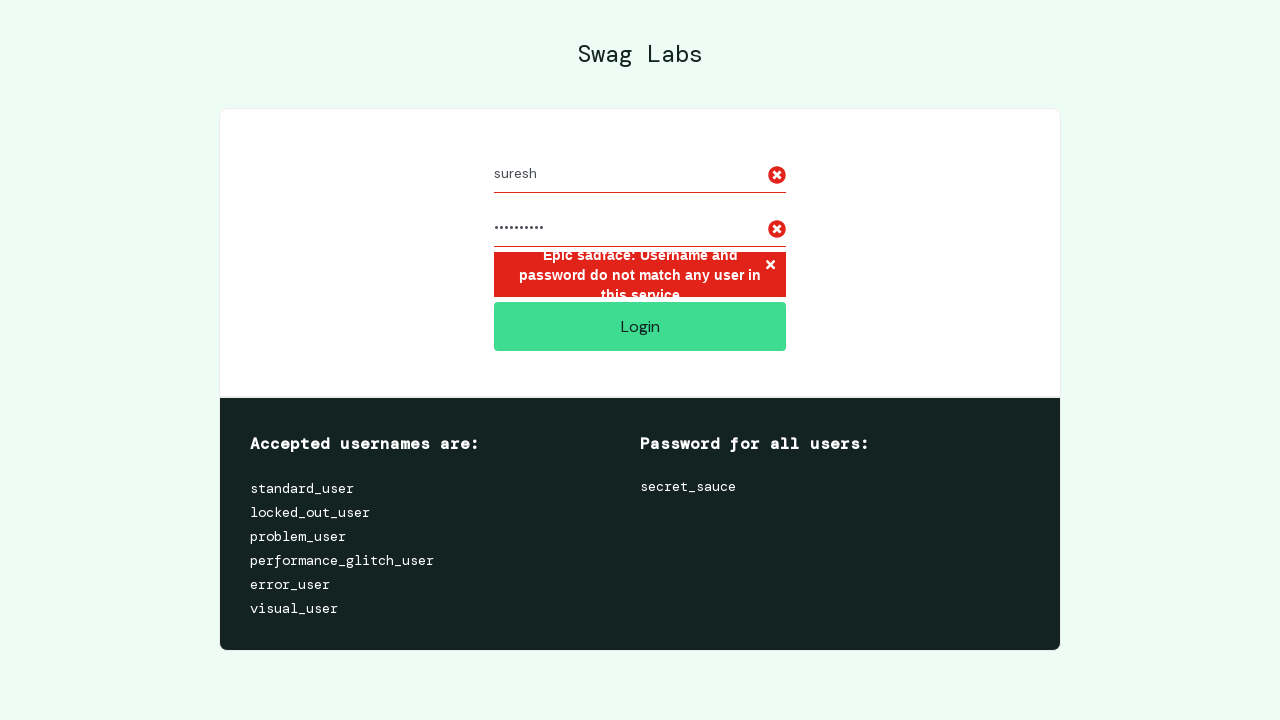

Error message element appeared on the page
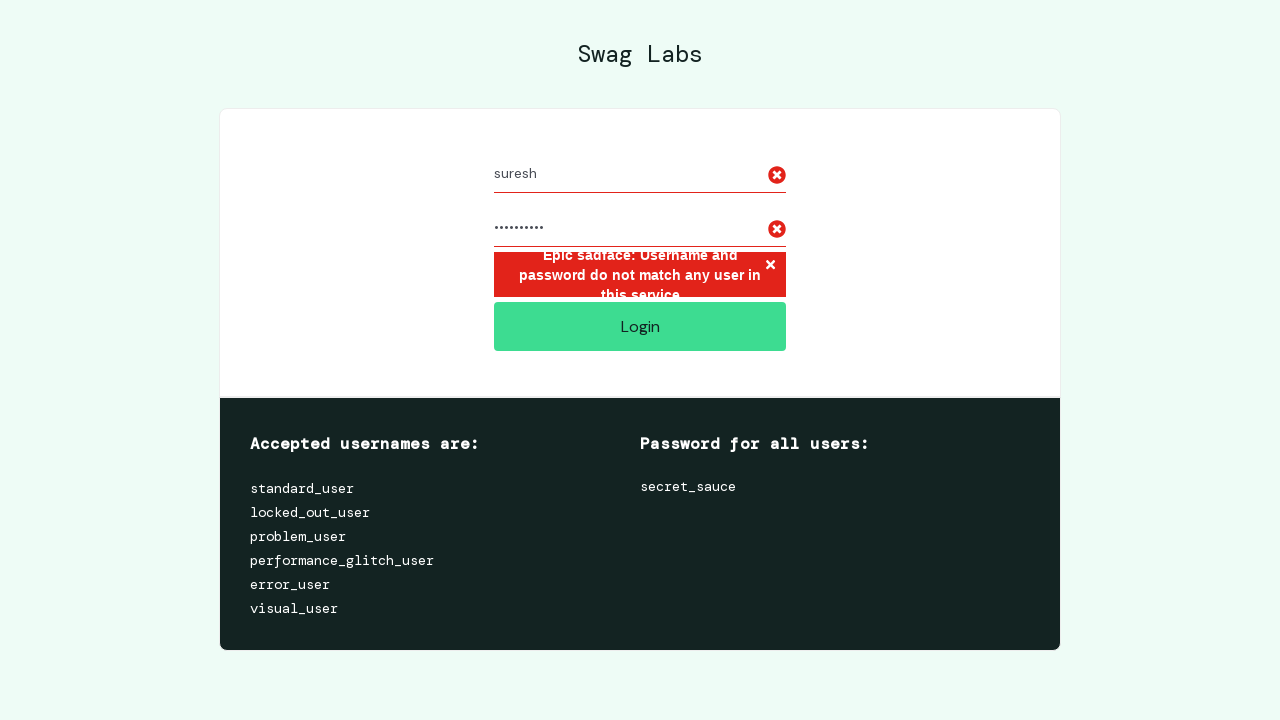

Retrieved error message text: 'Epic sadface: Username and password do not match any user in this service'
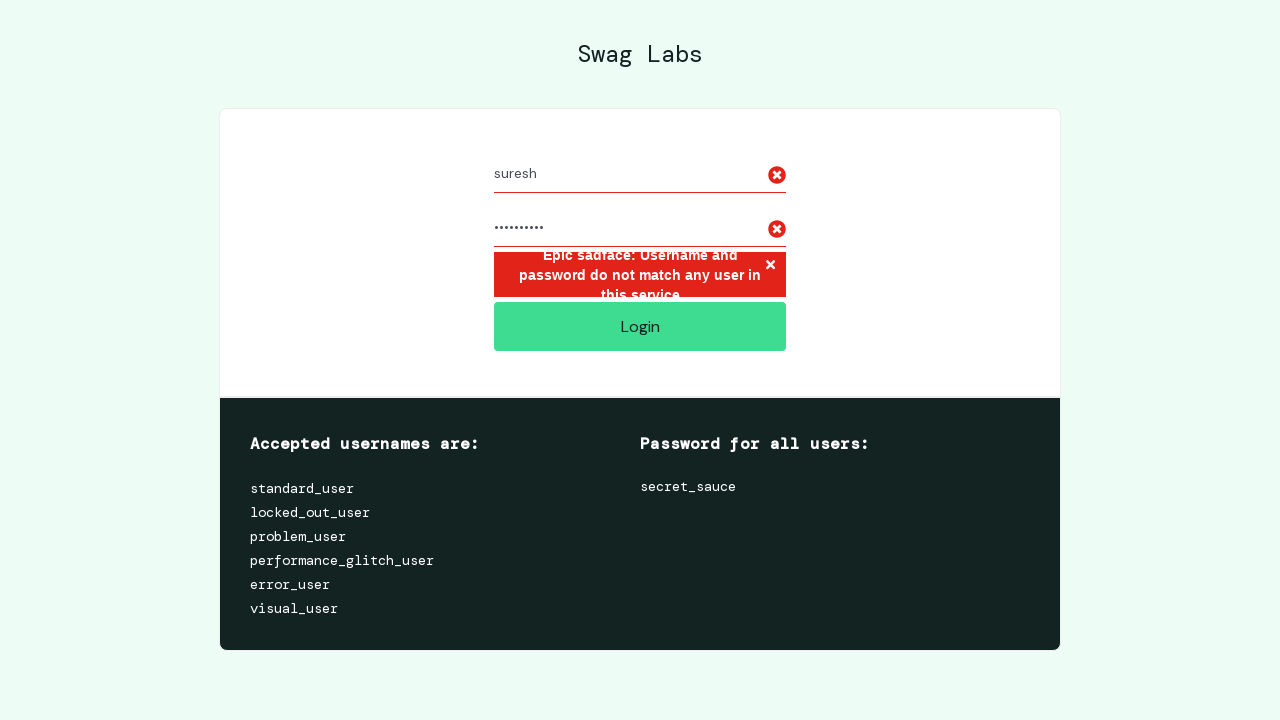

Verified error message matches expected text for invalid login attempt
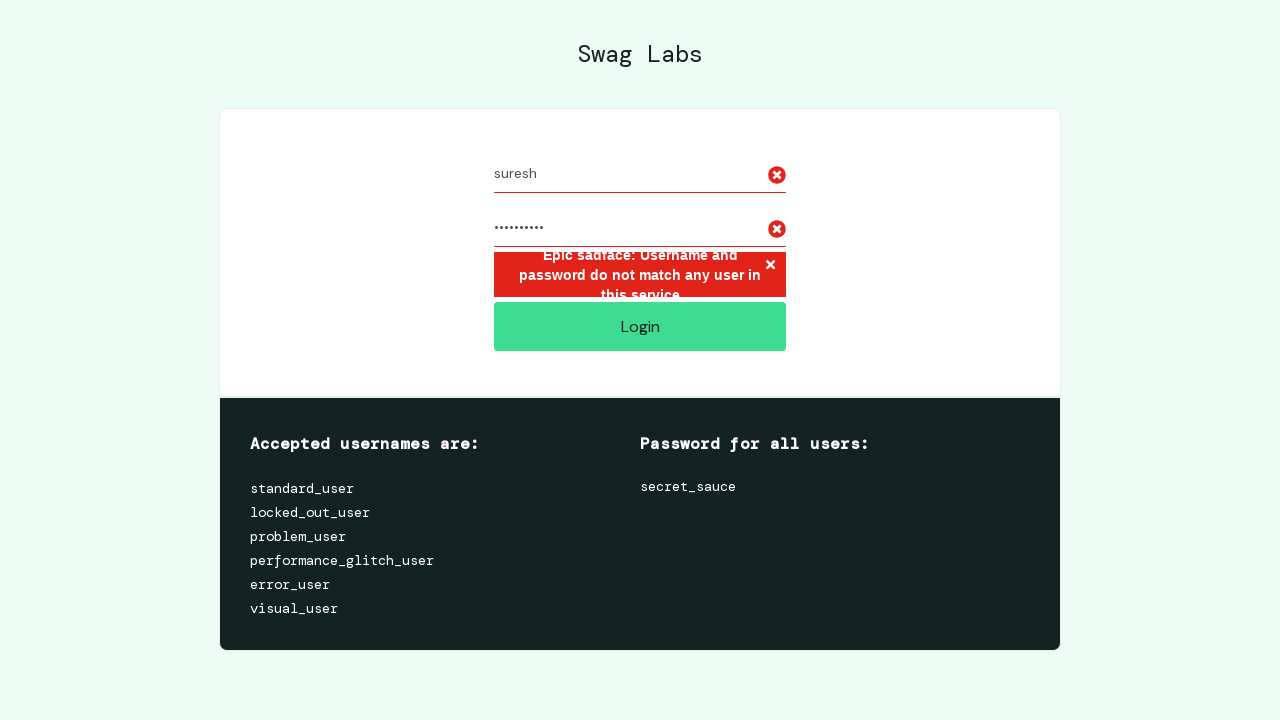

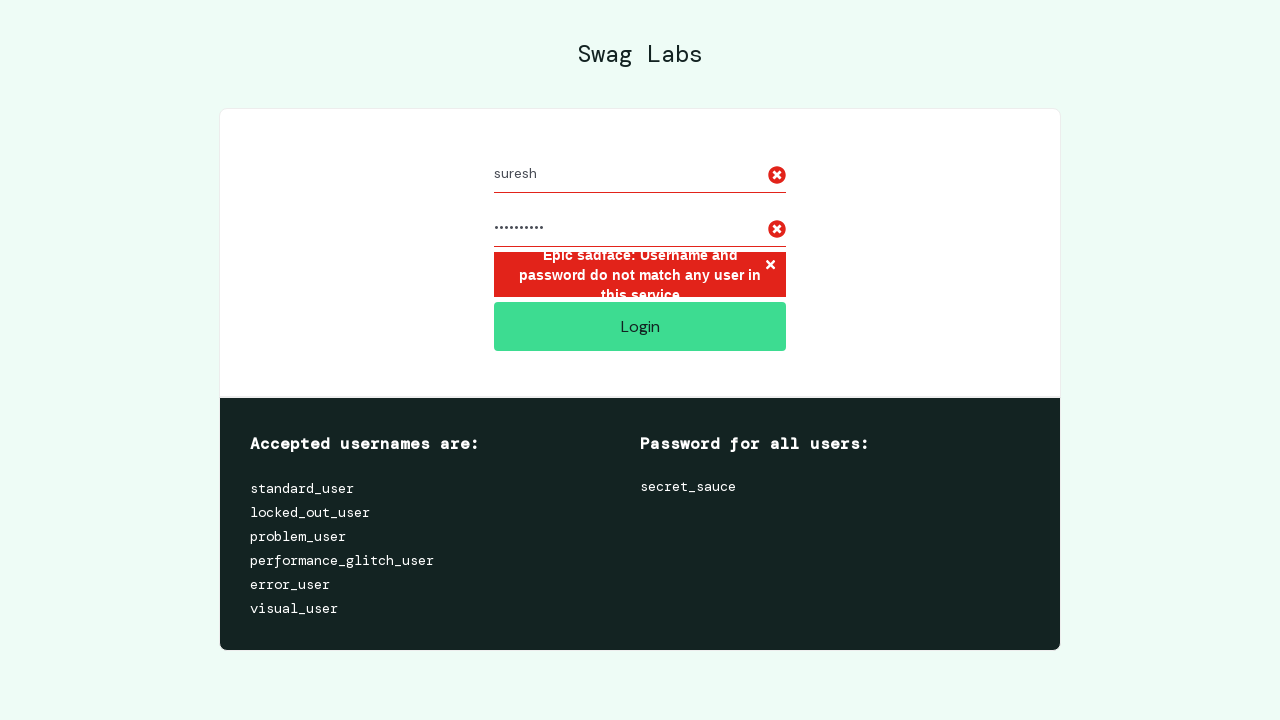